Tests clicking a link that opens a new tab/window to the DemoQA site, then switches to that window.

Starting URL: https://www.toolsqa.com/selenium-training/

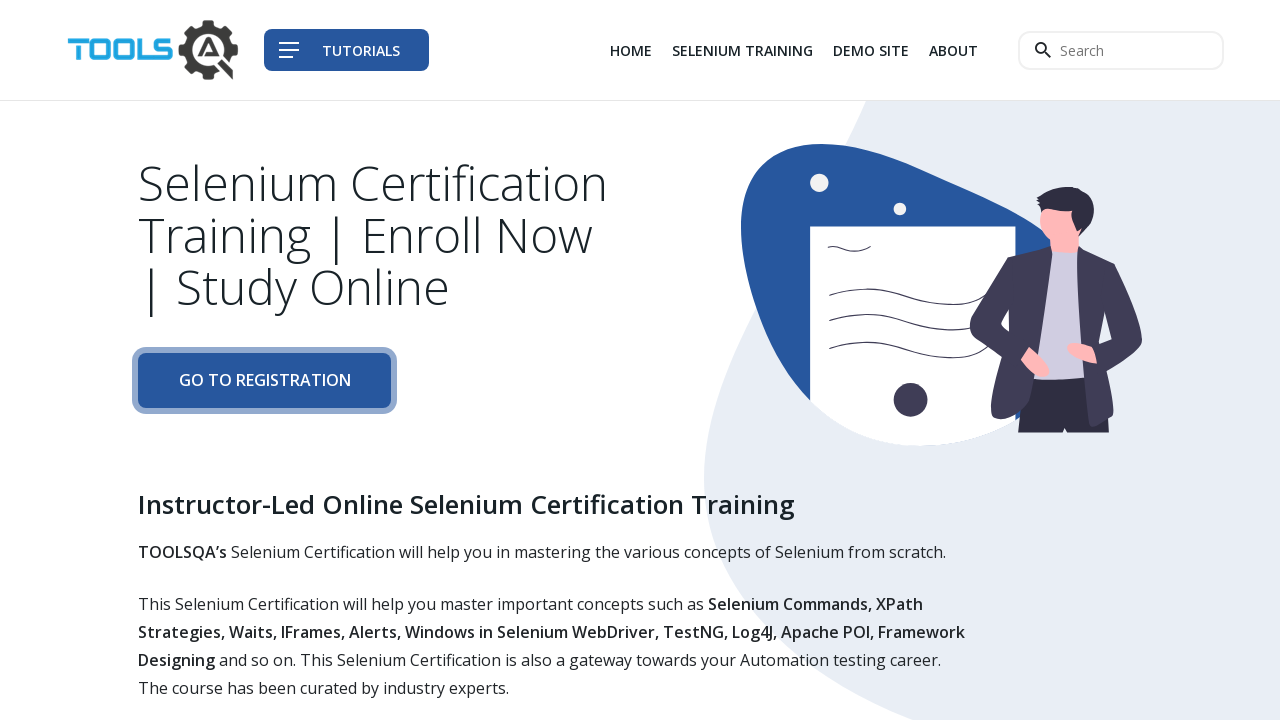

Clicked Demo Site link in navigation (3rd list item) to open new tab at (871, 50) on div.col-auto li:nth-child(3) a
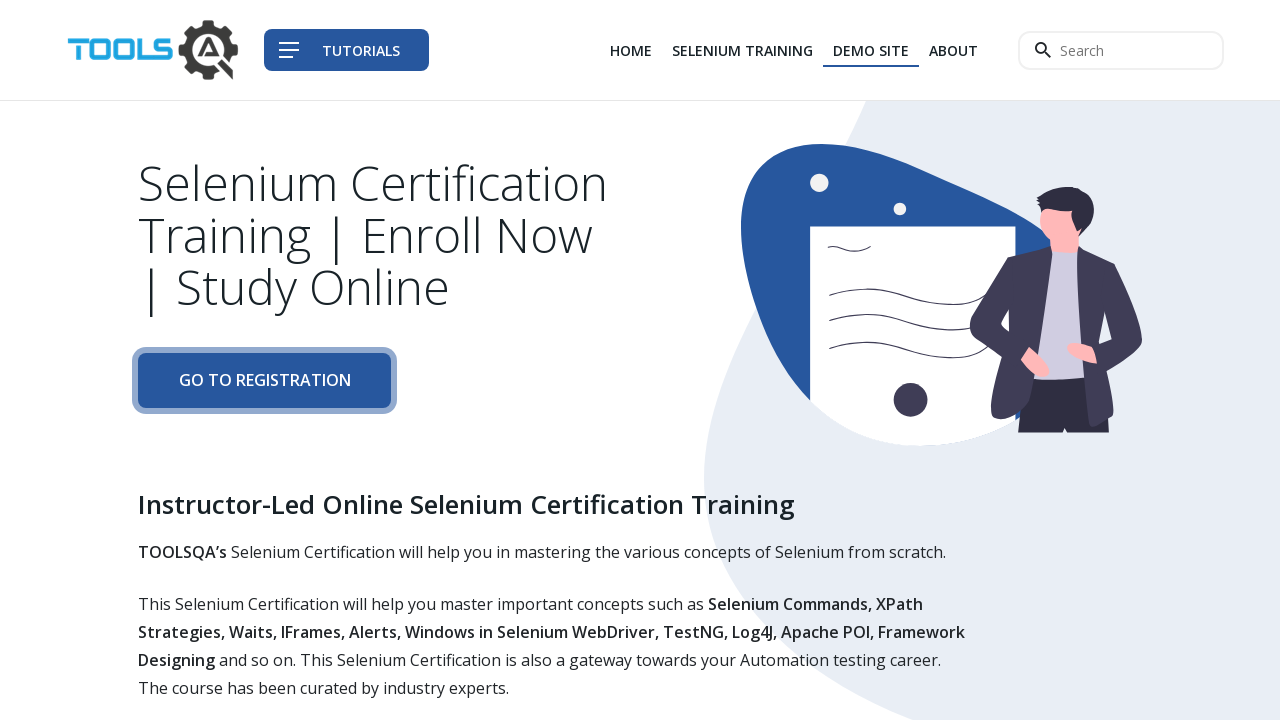

Obtained reference to new page/tab that opened
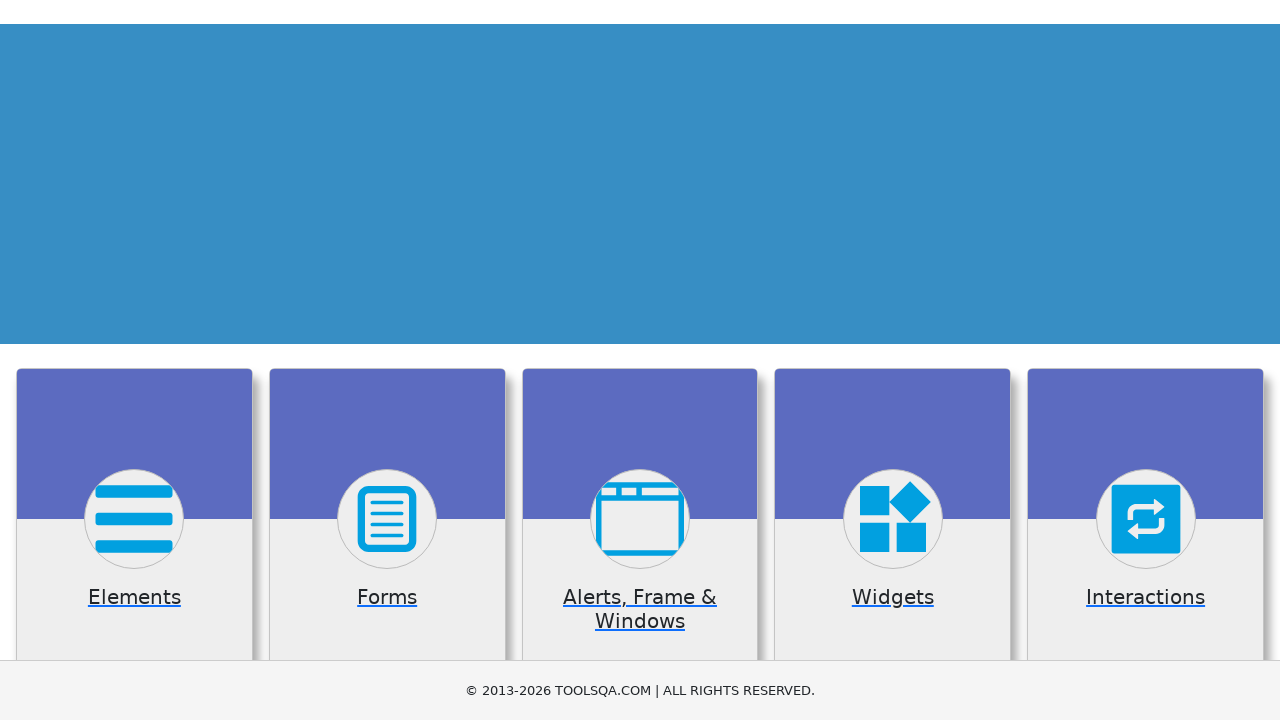

New page loaded successfully, switched to DemoQA site
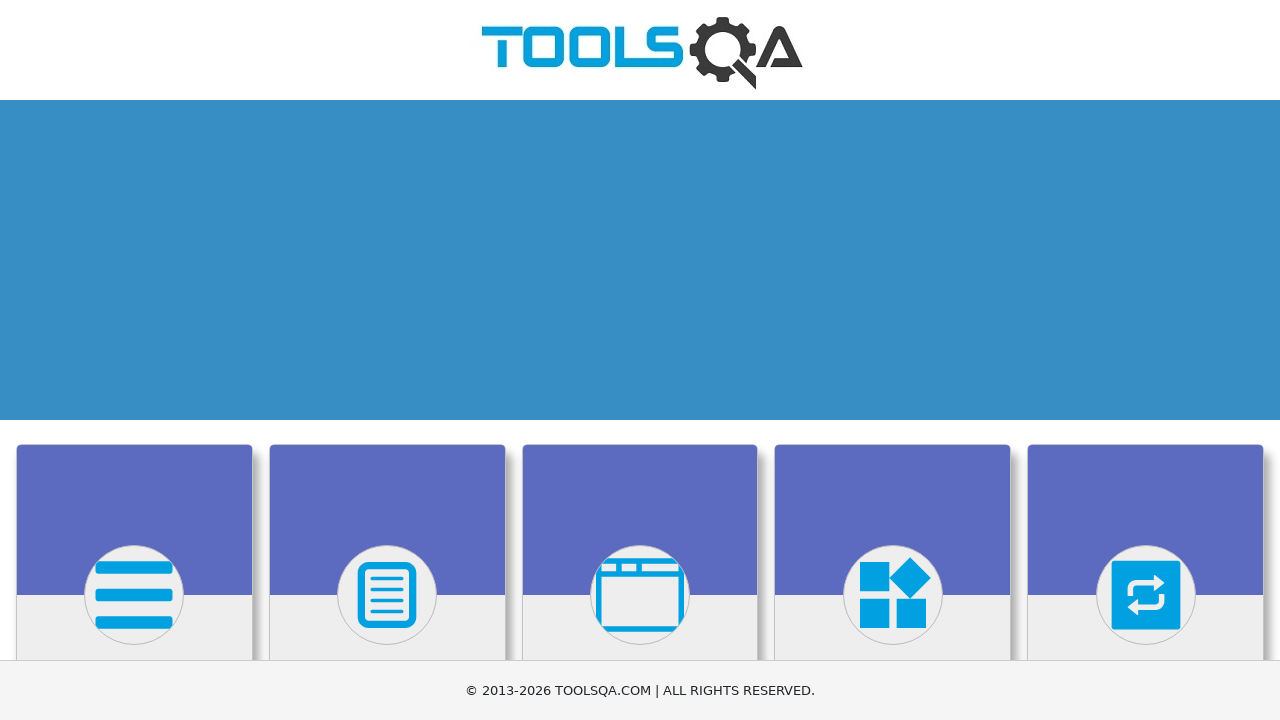

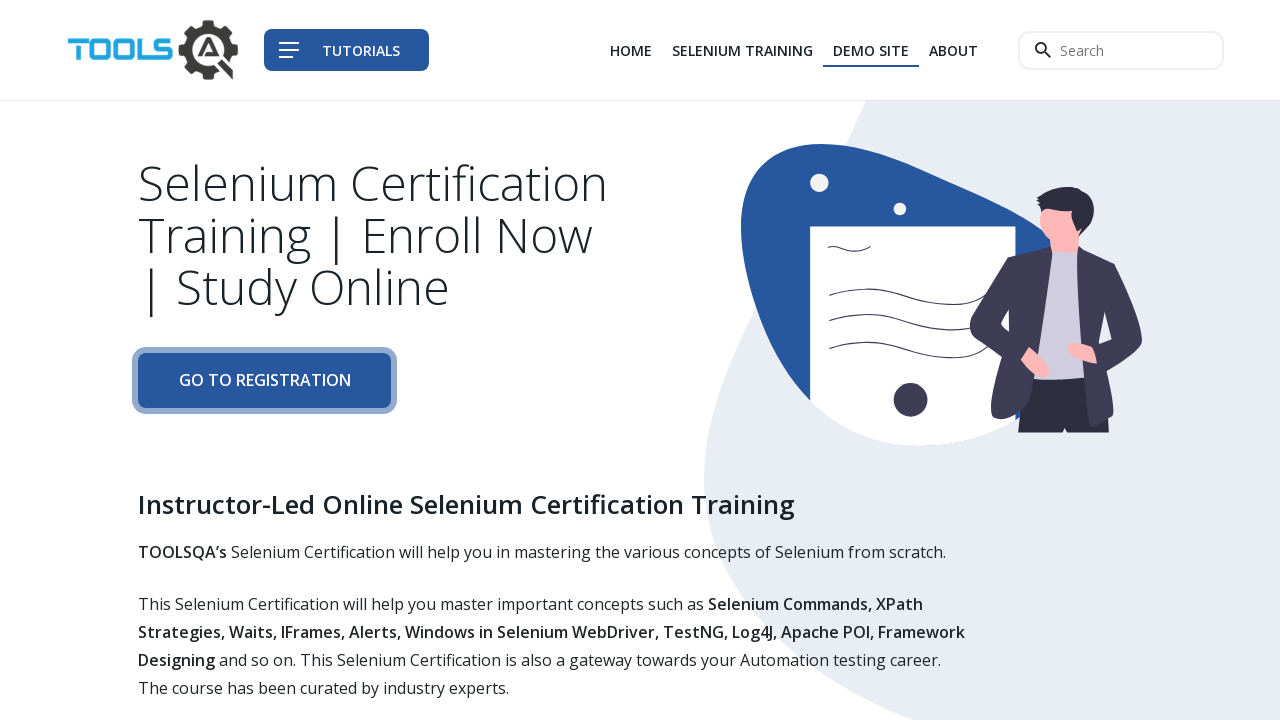